Tests dropdown/select element interactions by clicking on a dropdown and selecting options using different methods: keyboard navigation, index, value, and visible text.

Starting URL: https://trytestingthis.netlify.app/

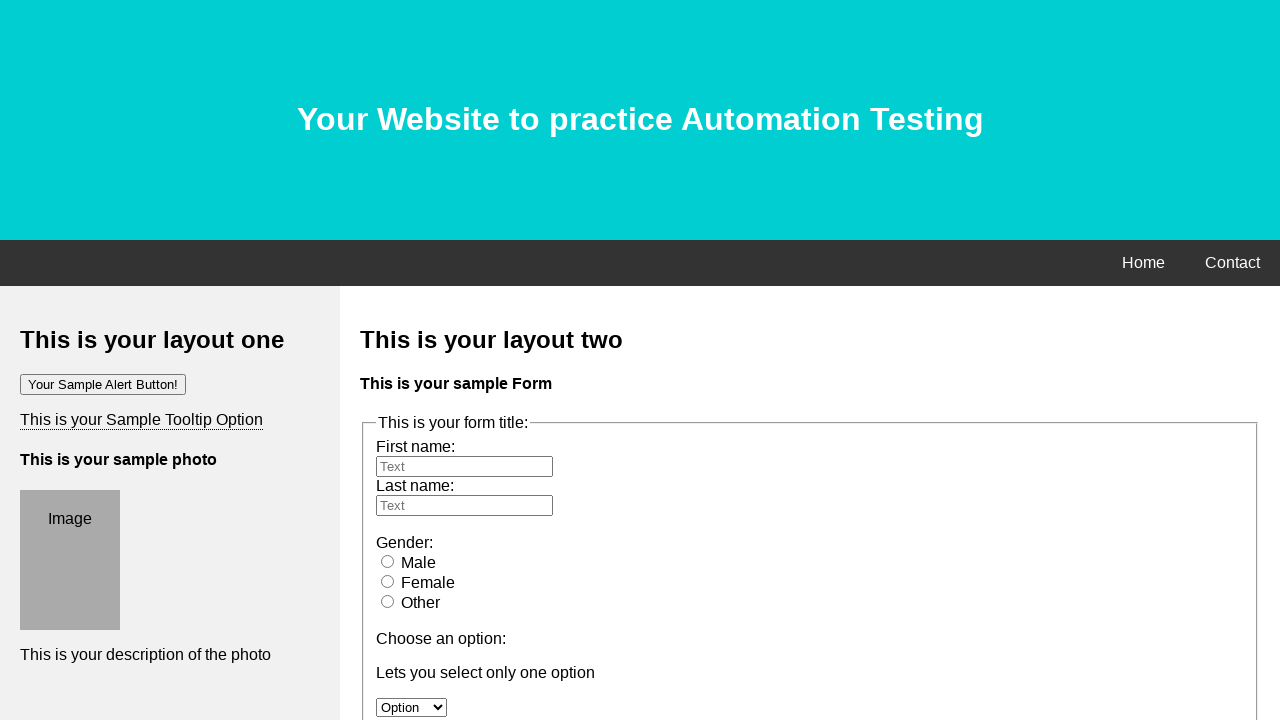

Clicked on dropdown element to open it at (412, 707) on #option
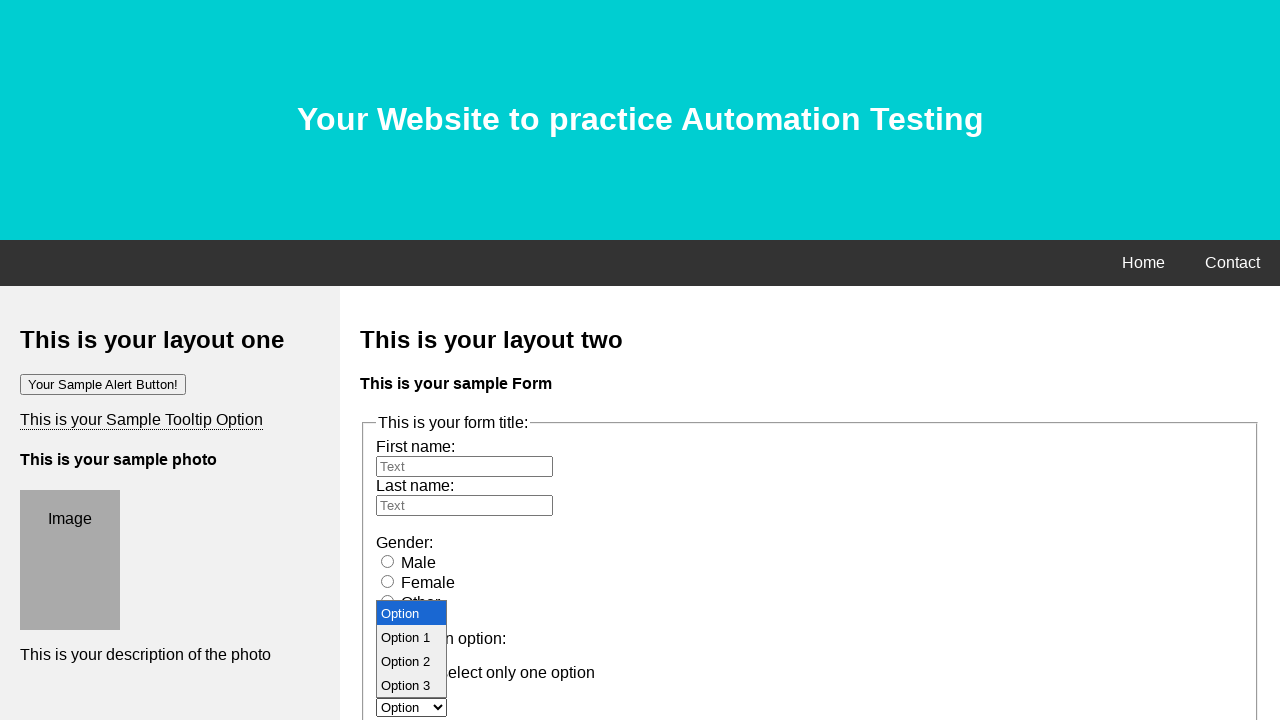

Pressed ArrowDown key once to navigate dropdown on #option
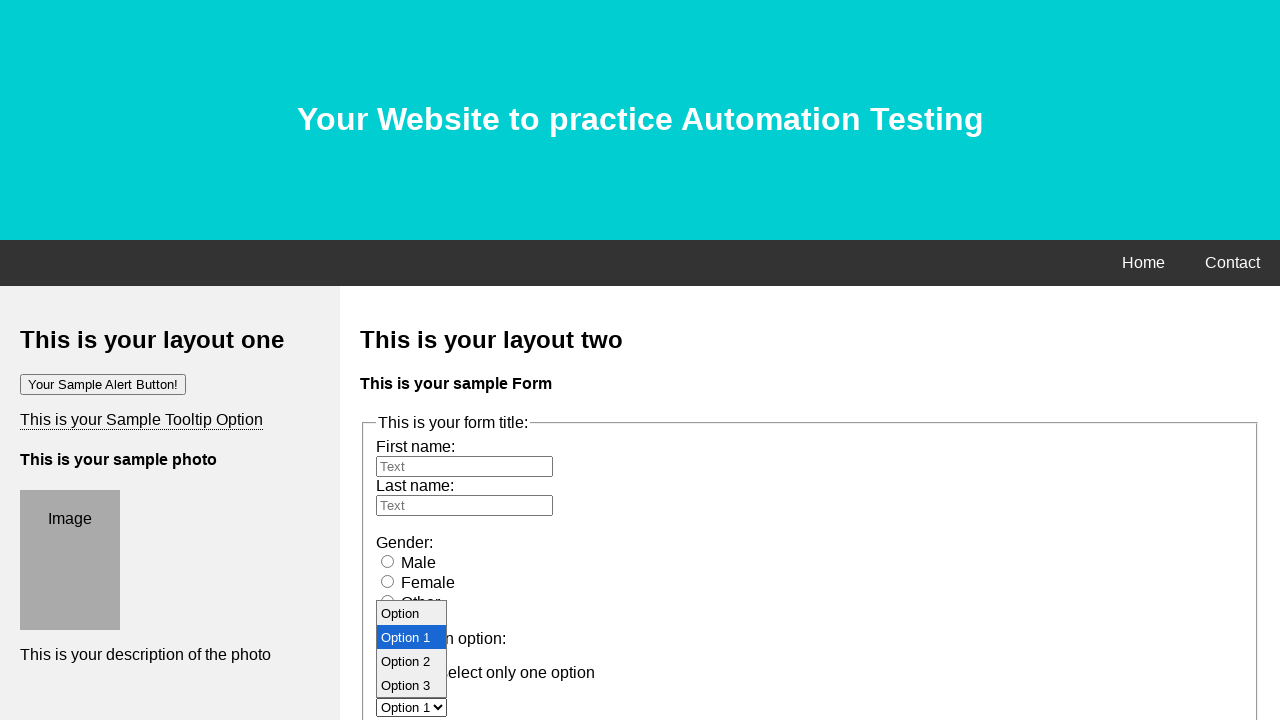

Pressed ArrowDown key twice to navigate dropdown on #option
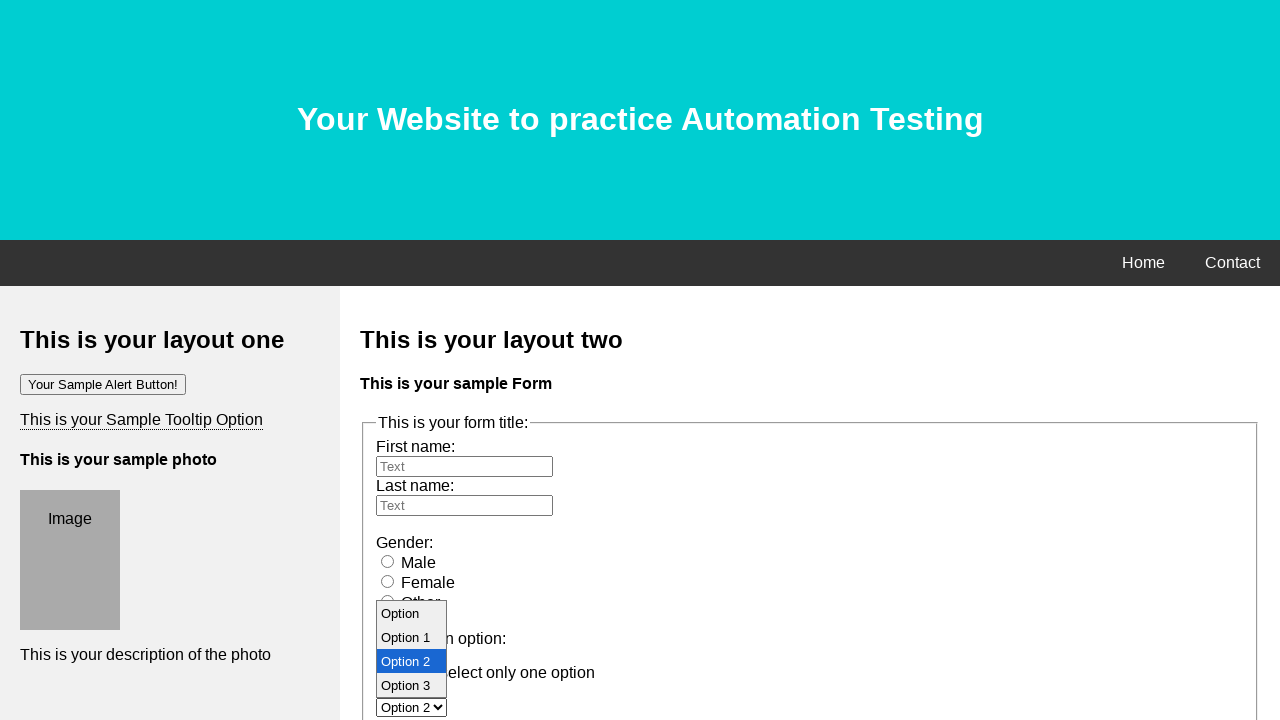

Pressed Enter to select option via keyboard navigation on #option
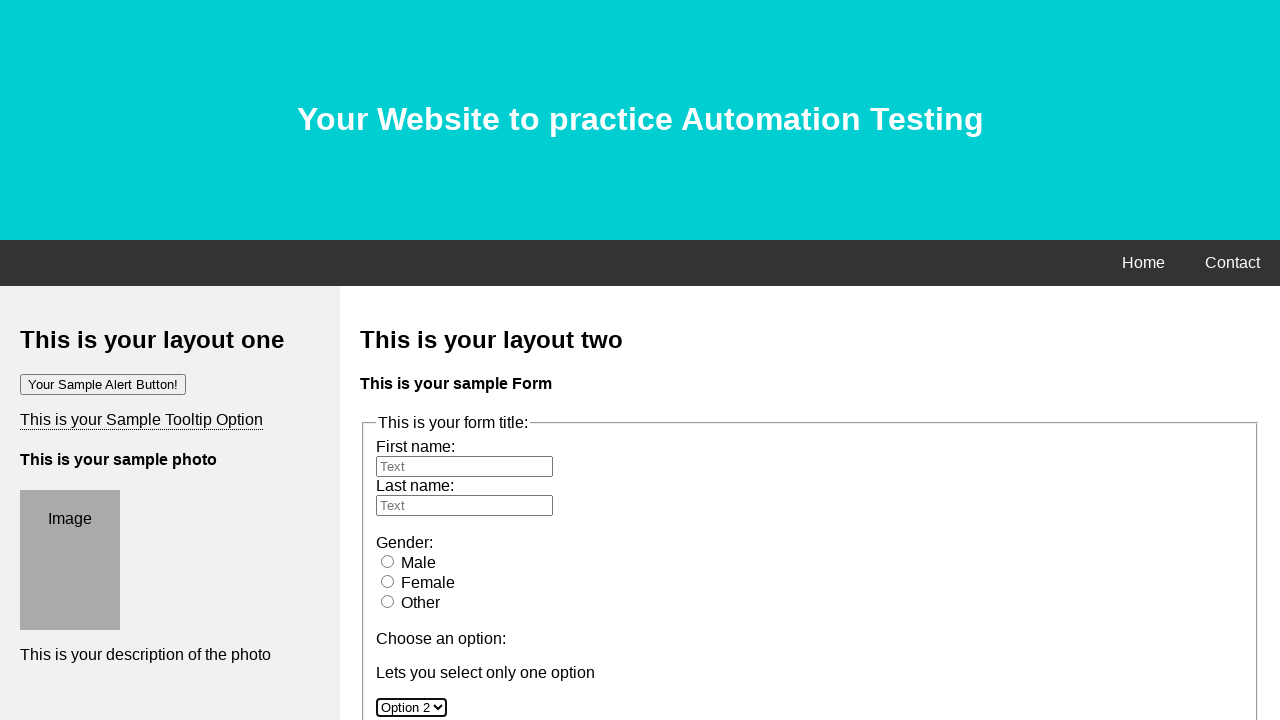

Selected dropdown option by index 2 (third option) on #option
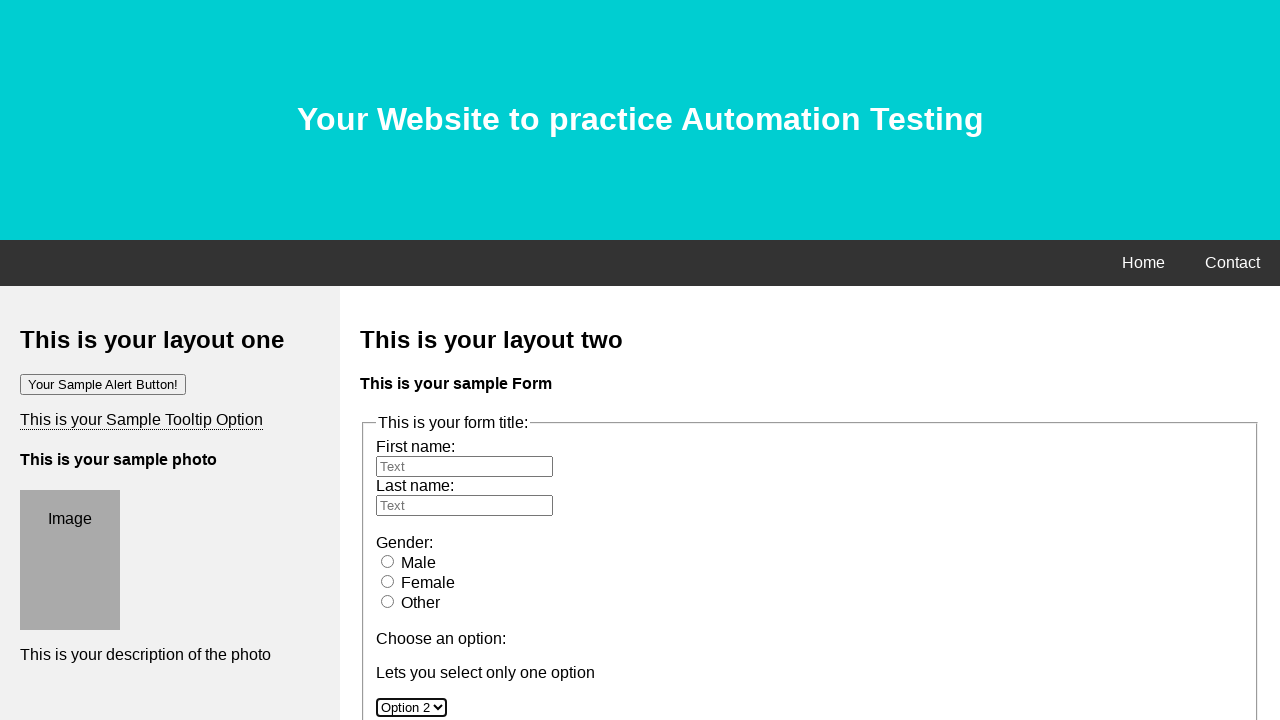

Selected dropdown option by value 'option 3' on #option
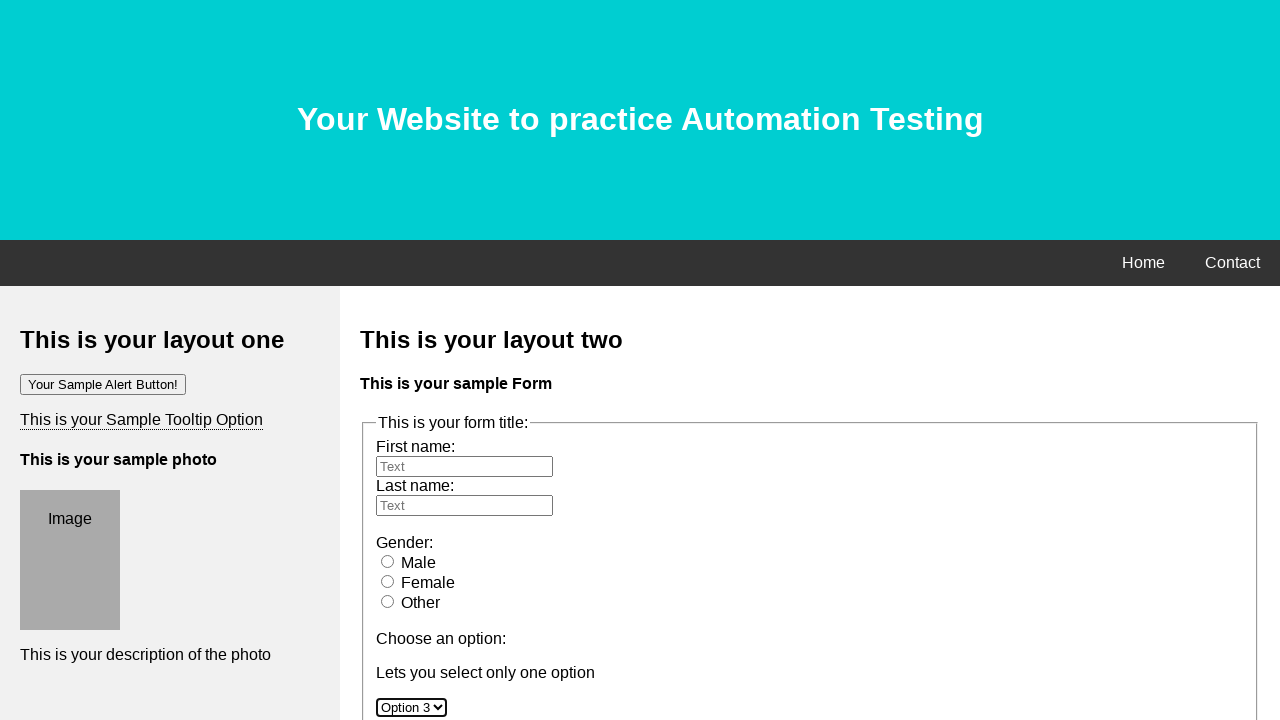

Selected dropdown option by visible text 'Option 1' on #option
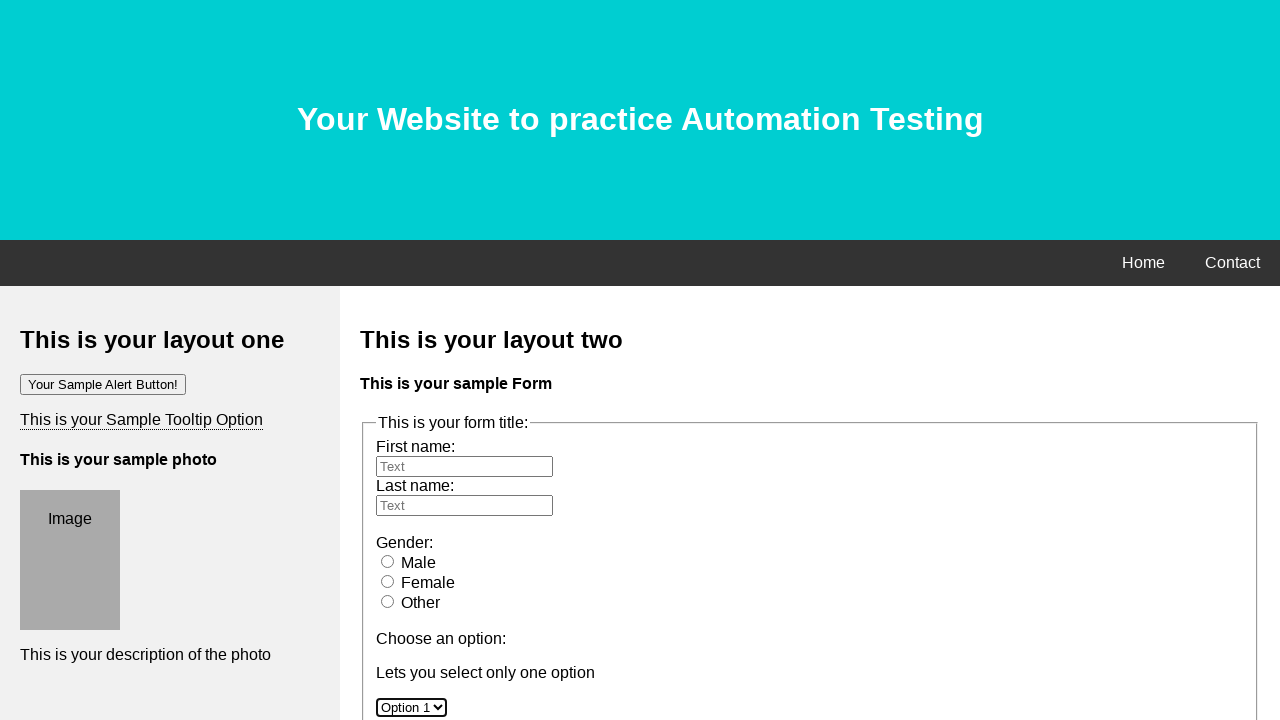

Selected dropdown option by index 0 (first option) on #option
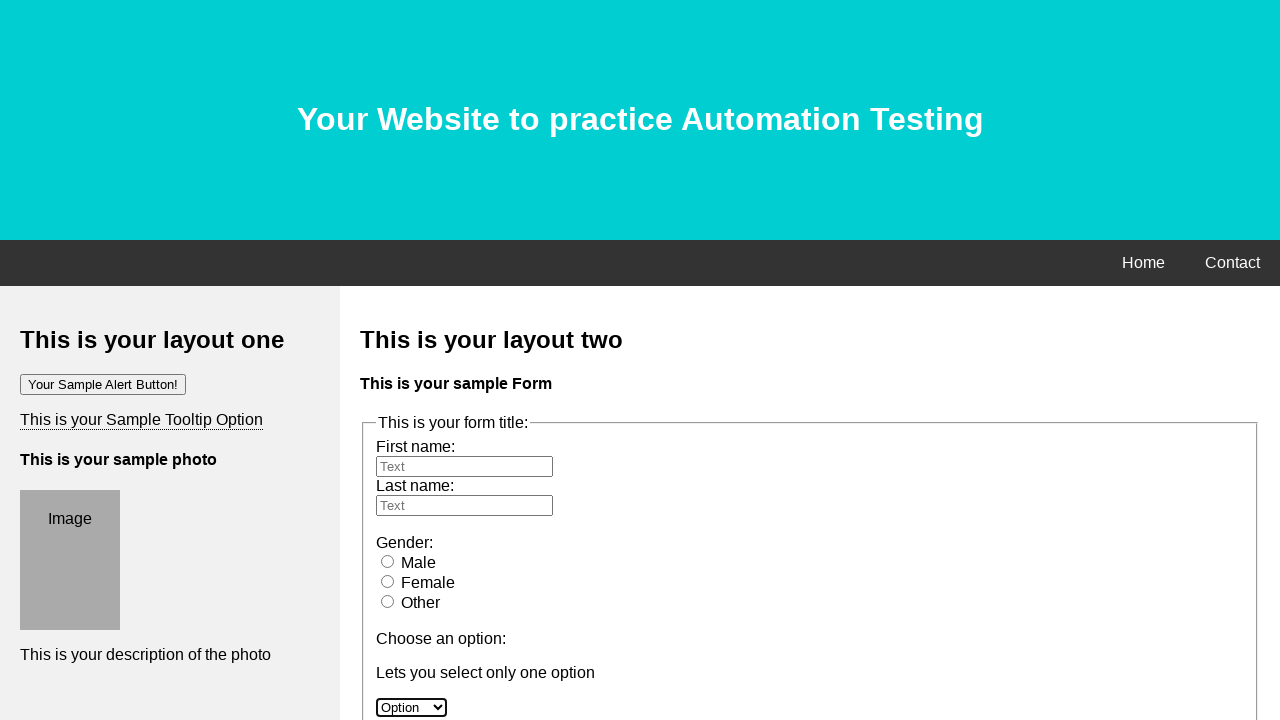

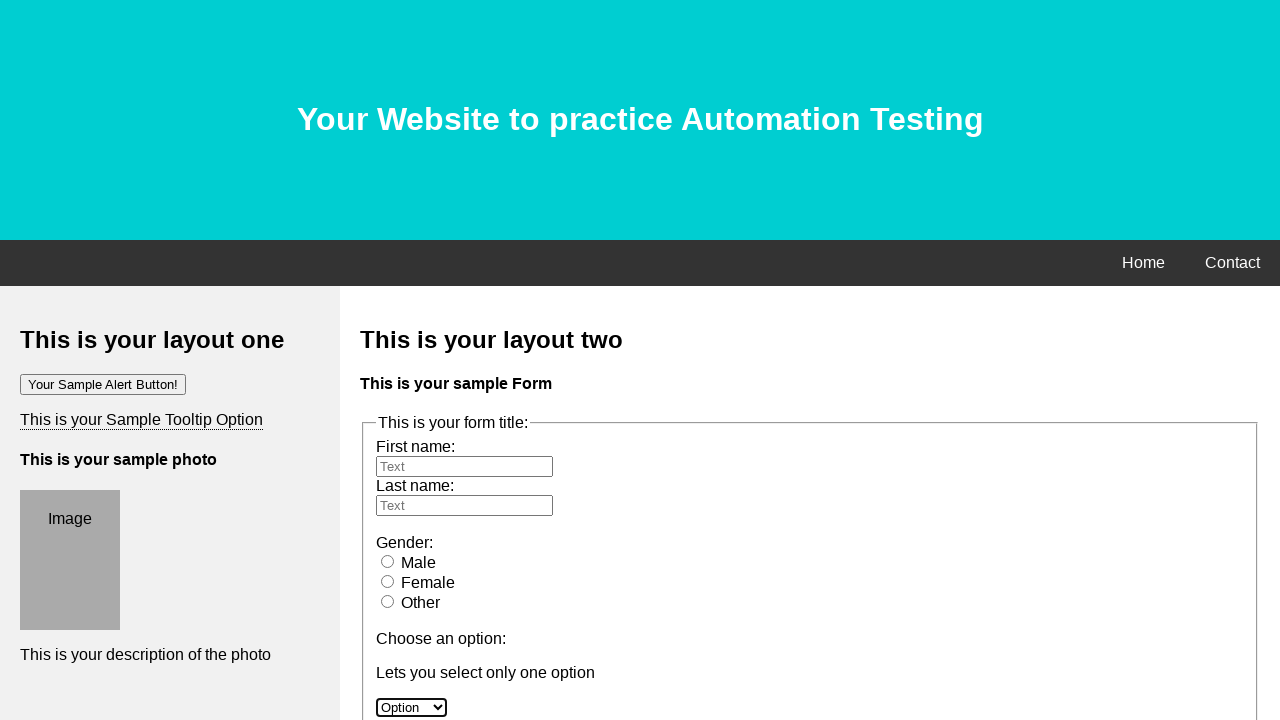